Tests autocomplete suggestions by typing a country name and verifying suggestions appear

Starting URL: https://rahulshettyacademy.com/AutomationPractice

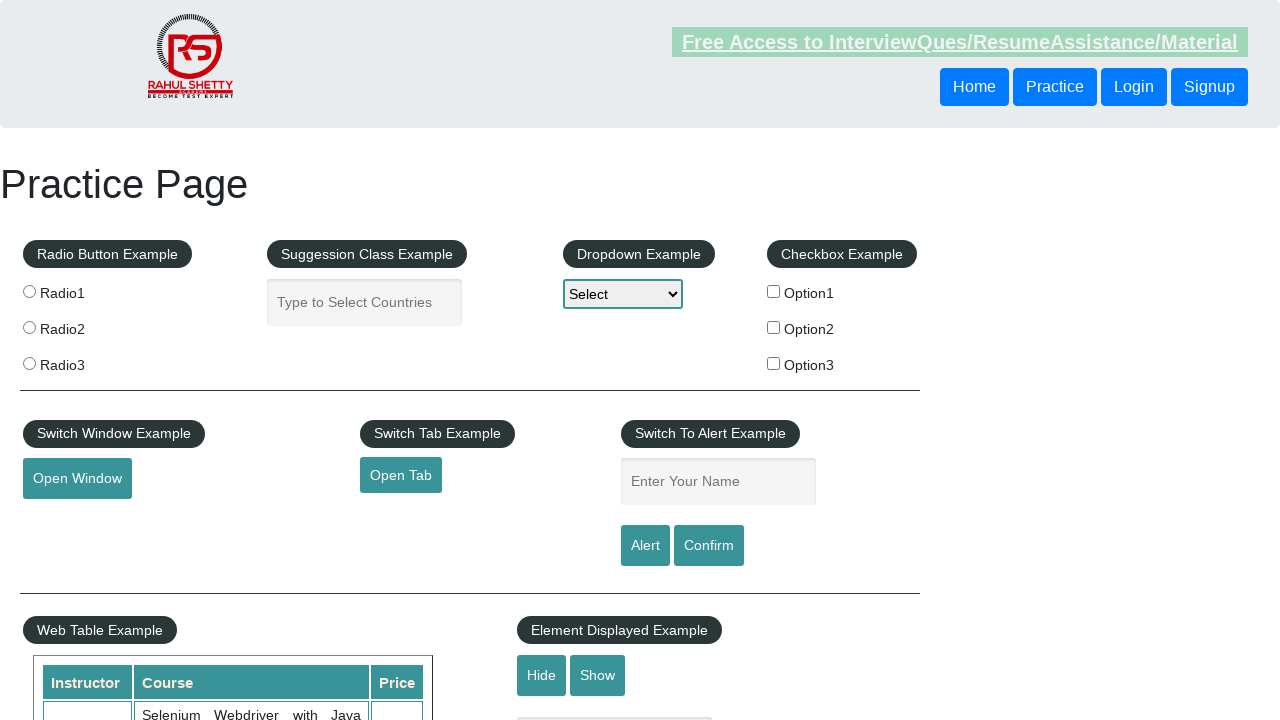

Typed 'India' in the autocomplete field on //input[@placeholder='Type to Select Countries']
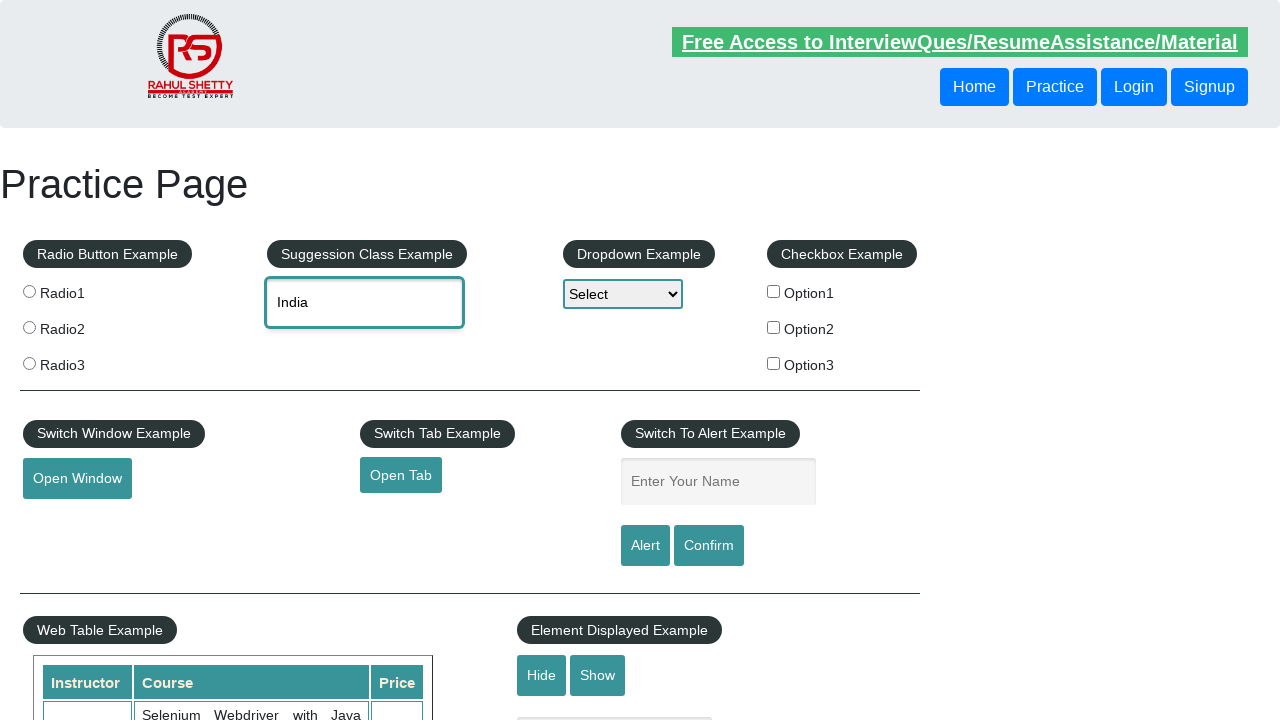

Autocomplete suggestions appeared for 'India'
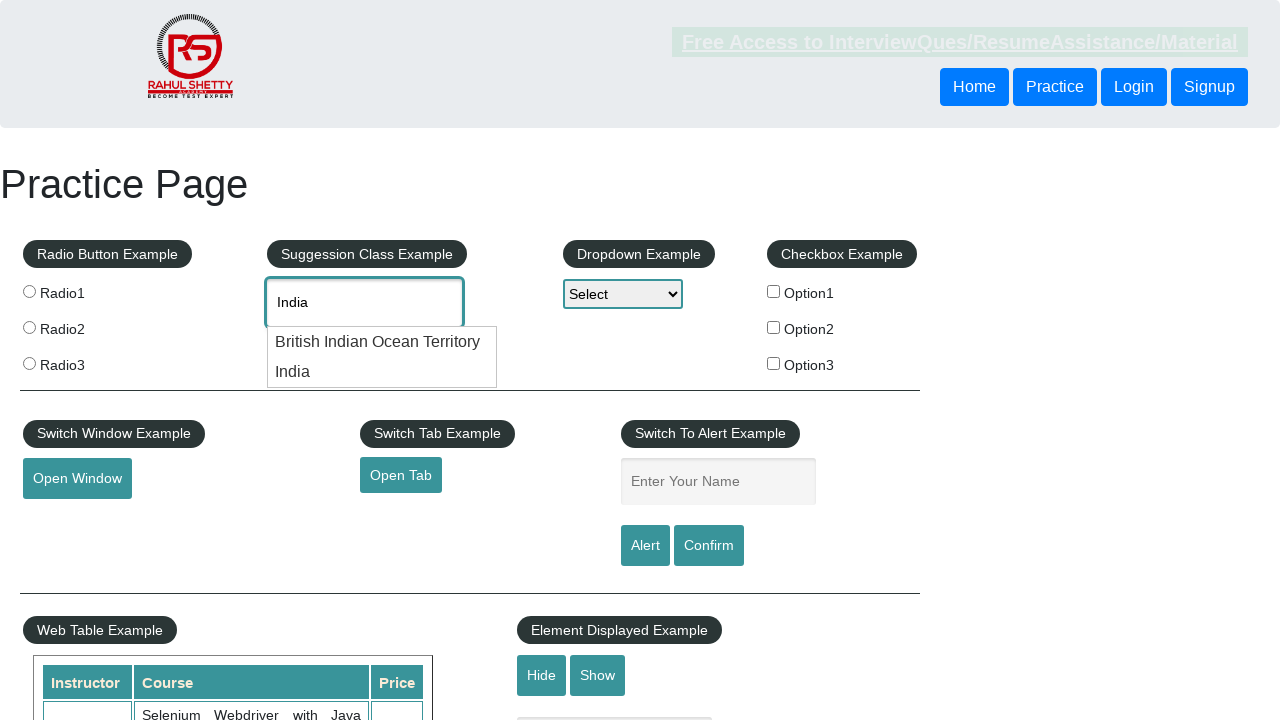

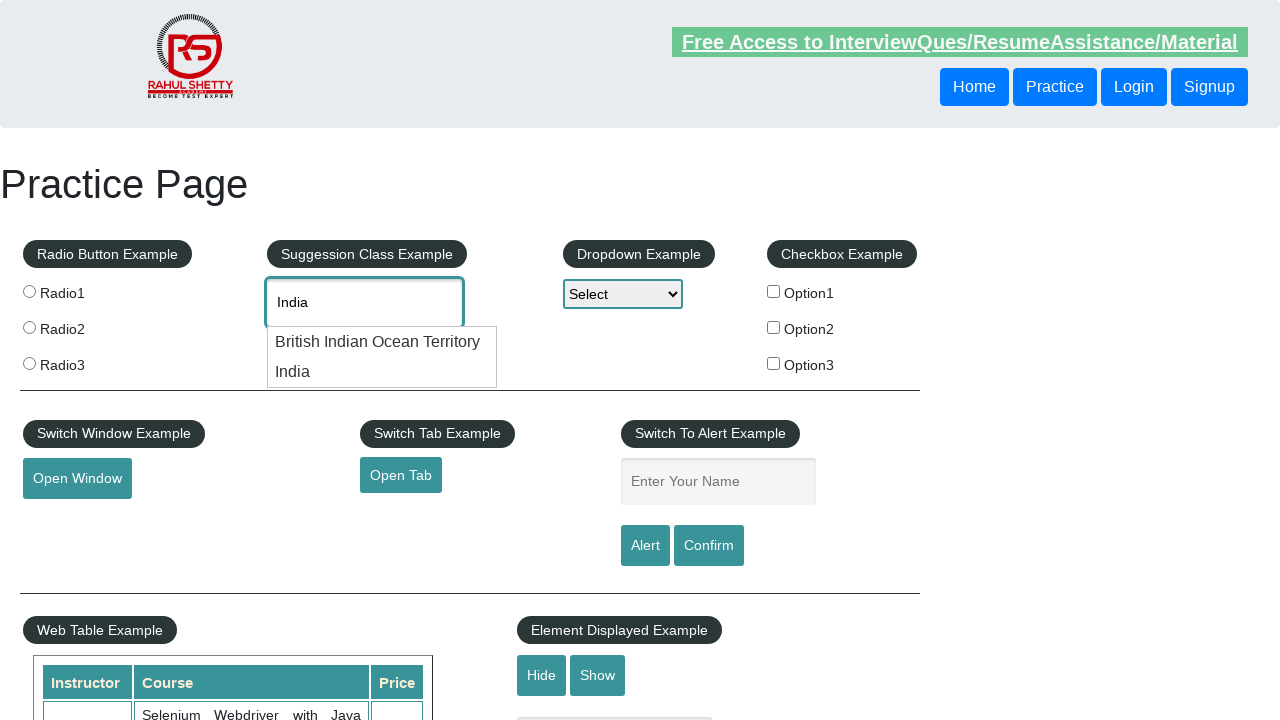